Navigates to a dropdown demo page and retrieves the text content of a dropdown element

Starting URL: https://demoapps.qspiders.com/ui/dropdown?sublist=0

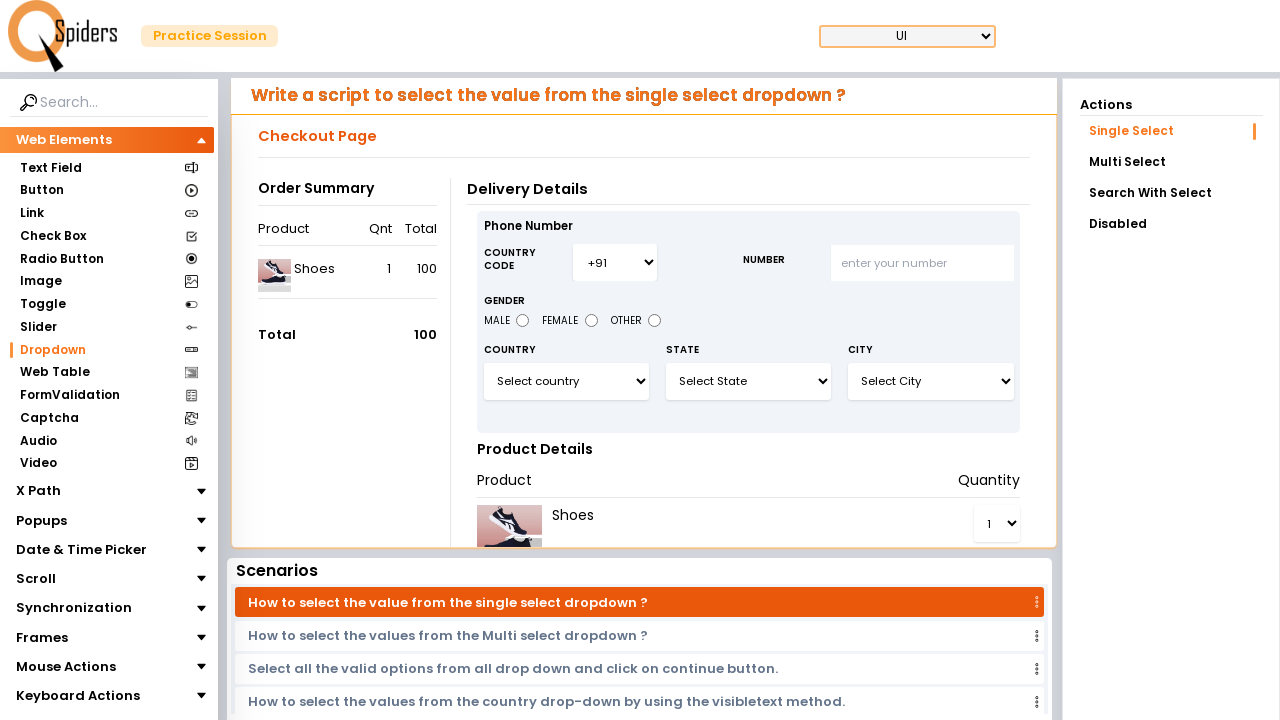

Navigated to dropdown demo page
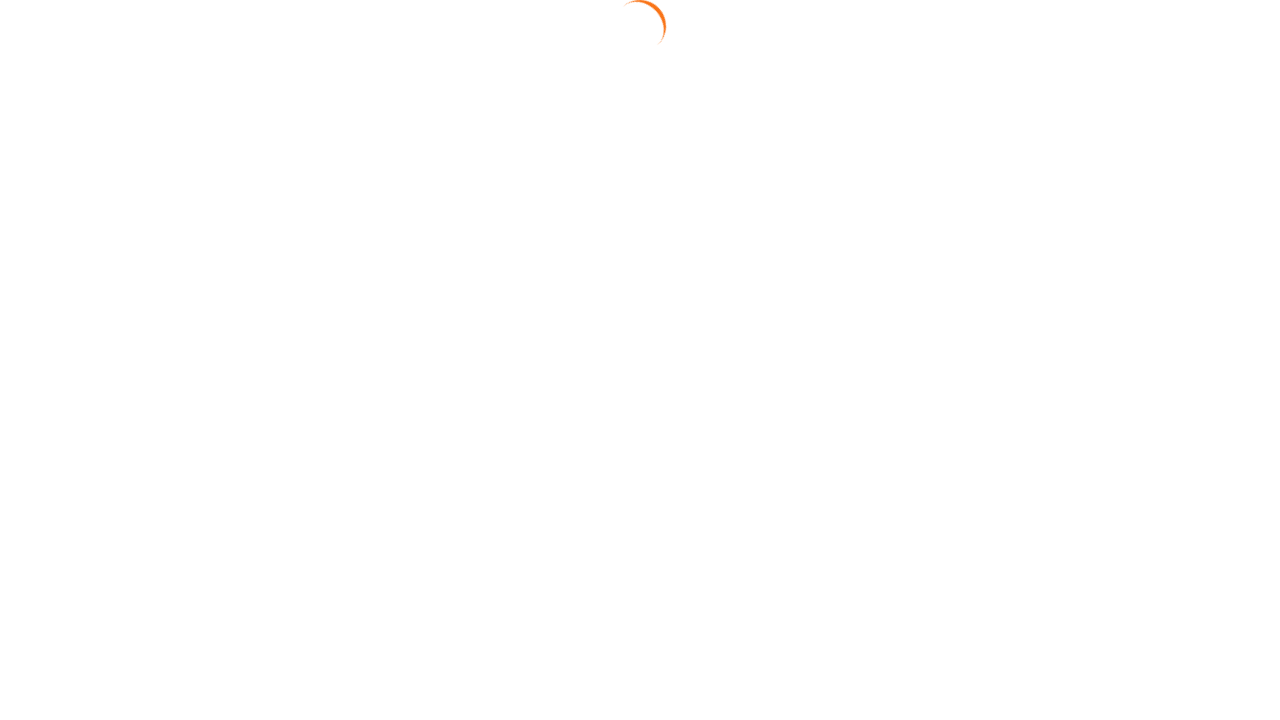

Waited for dropdown element #select3 to be present
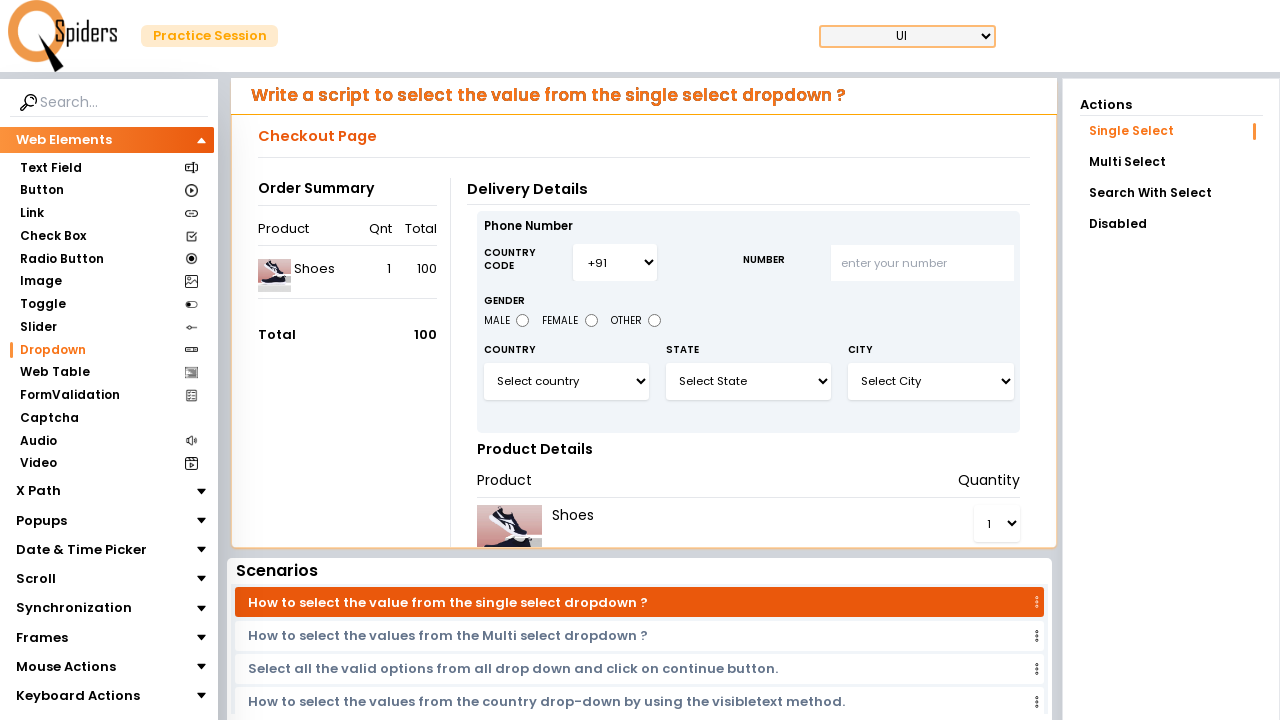

Retrieved text content from dropdown element
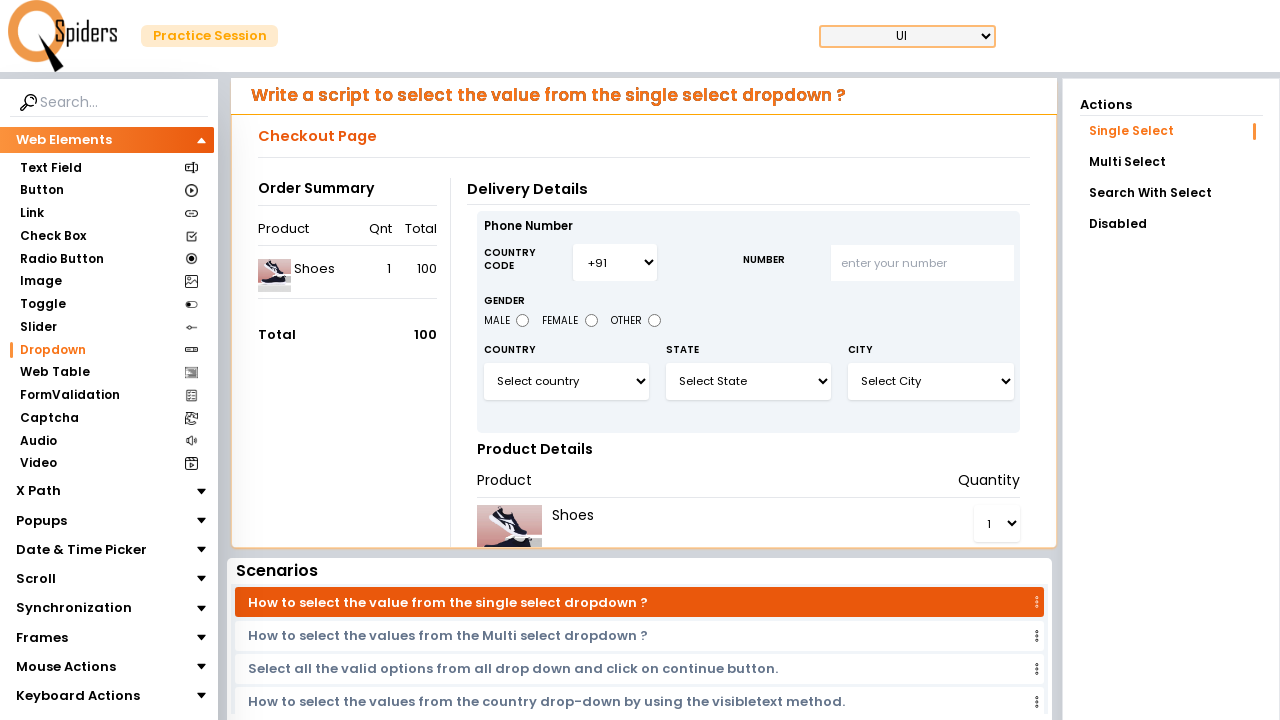

Printed dropdown text content
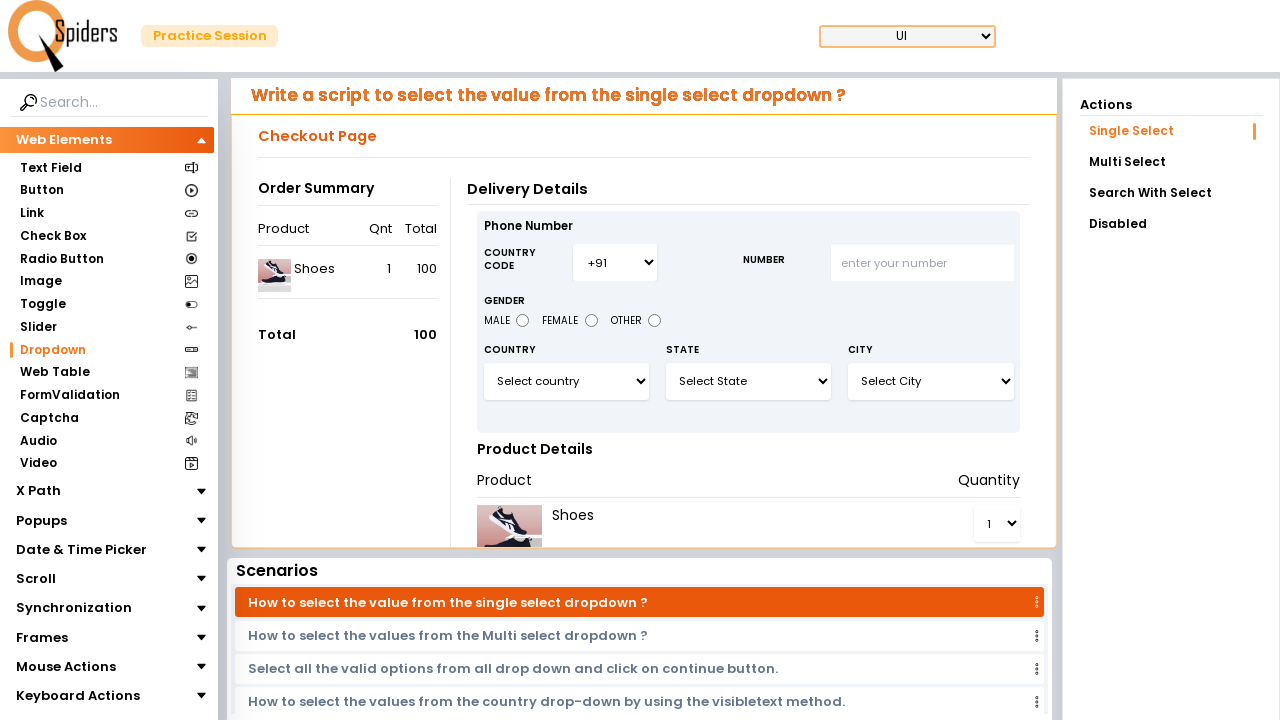

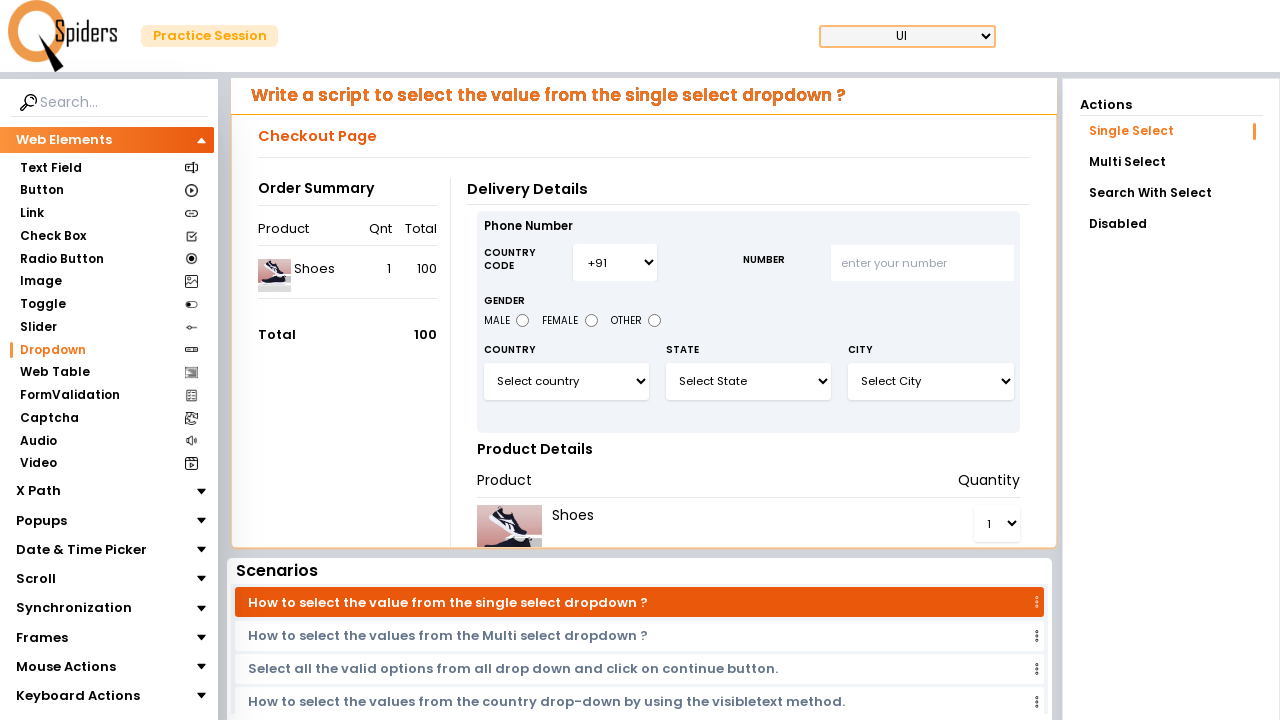